Tests the BlazeMeter demo flight booking flow by selecting departure and destination cities from dropdowns, finding flights, selecting a flight from the results, and proceeding to purchase.

Starting URL: http://blazedemo.com/

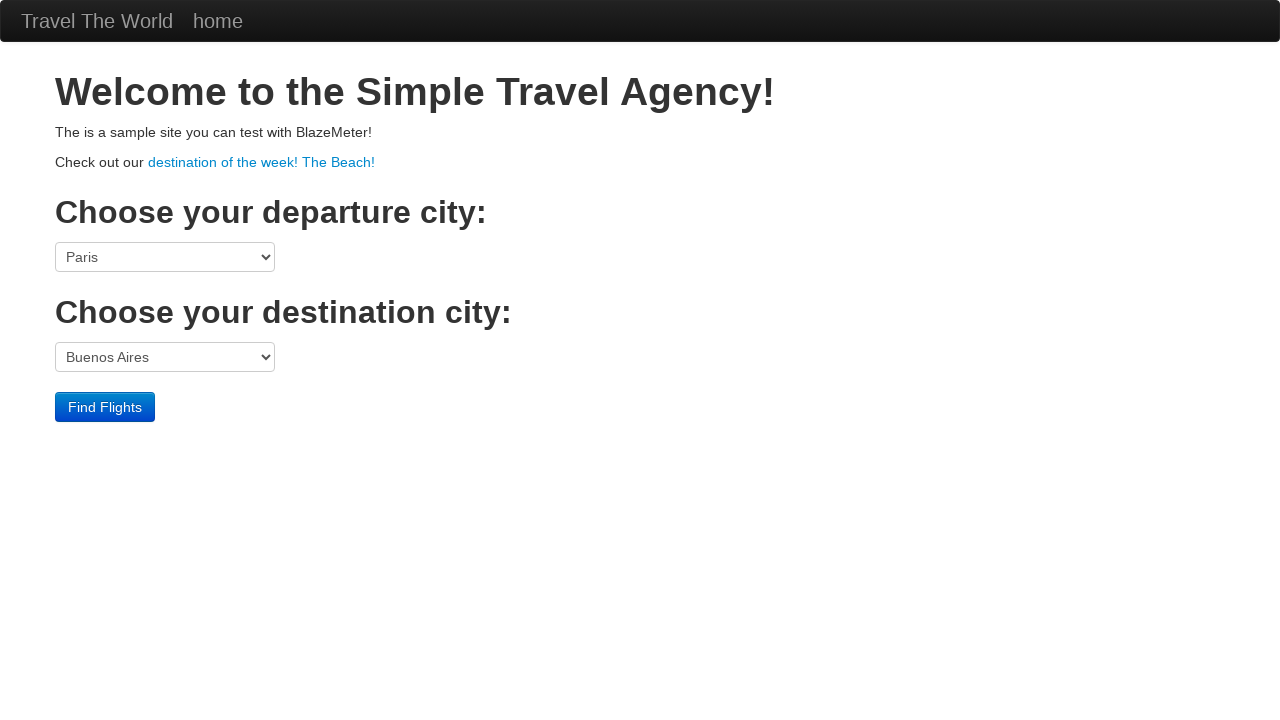

Selected departure city from first dropdown (3rd option) on //div[3]/form/select[1]
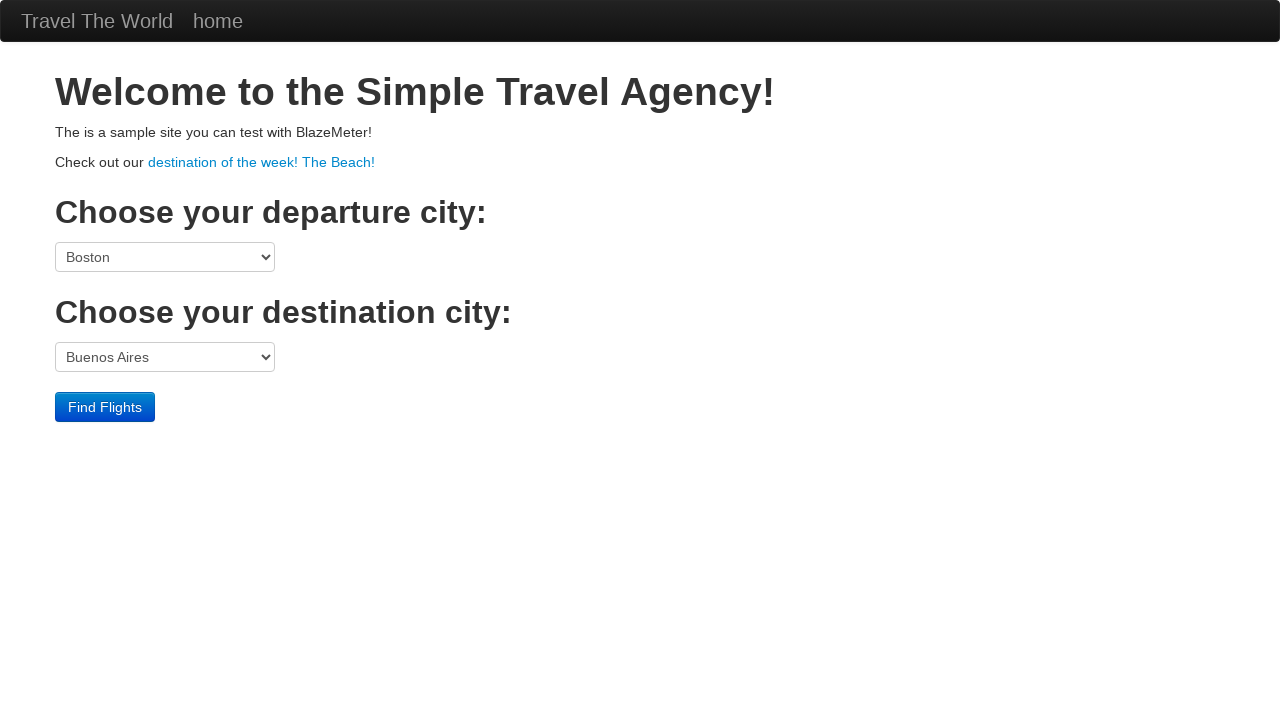

Selected destination city from second dropdown (6th option) on //div[3]/form/select[2]
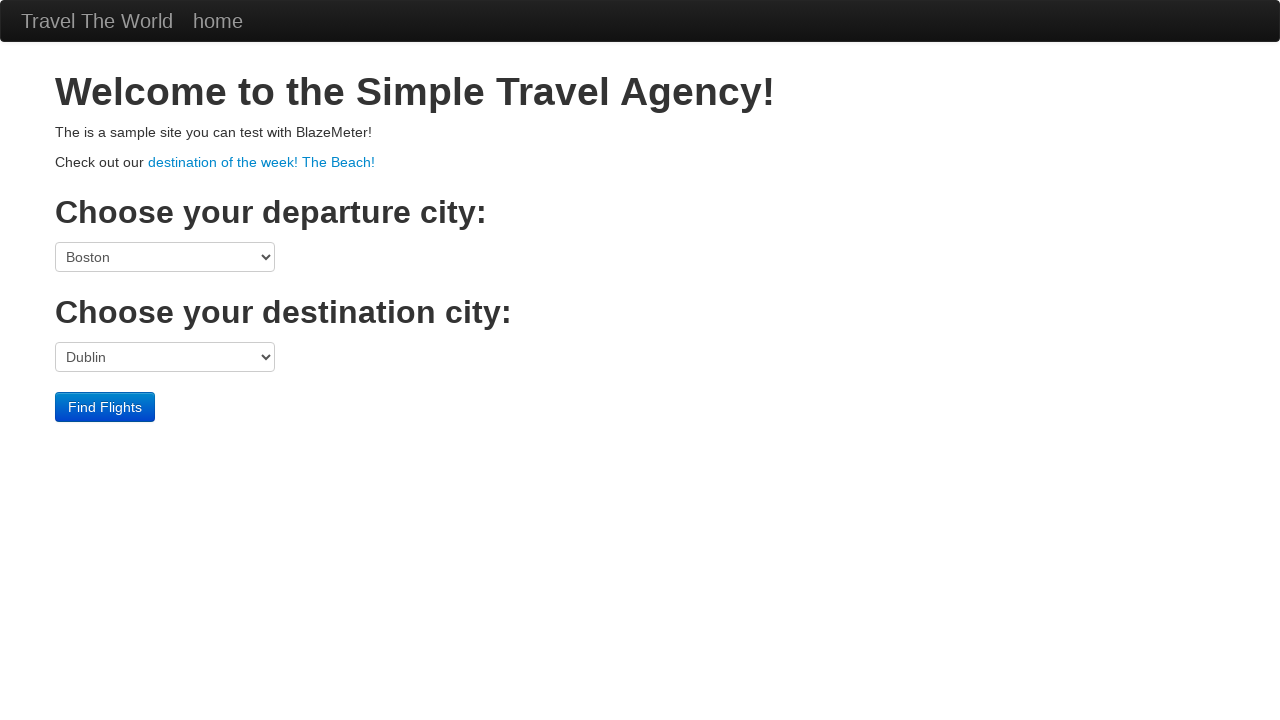

Clicked 'Find Flights' button to search for available flights at (105, 407) on input.btn.btn-primary
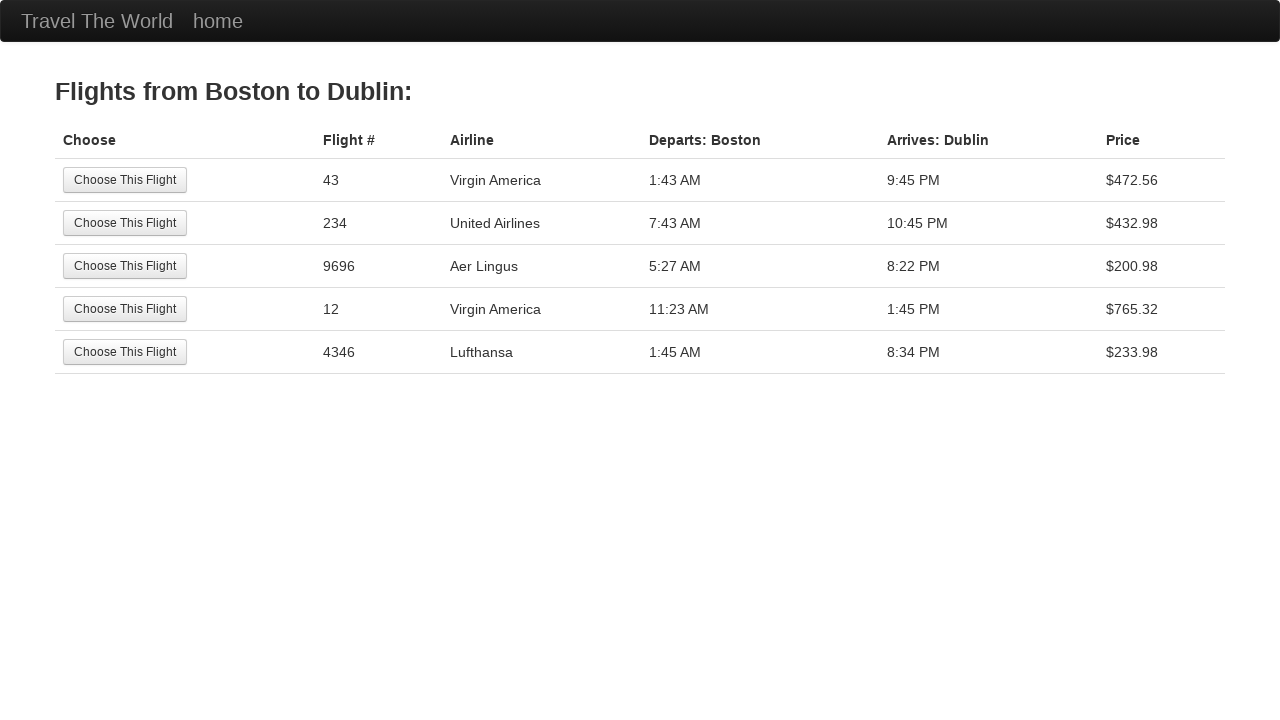

Flight results table loaded successfully
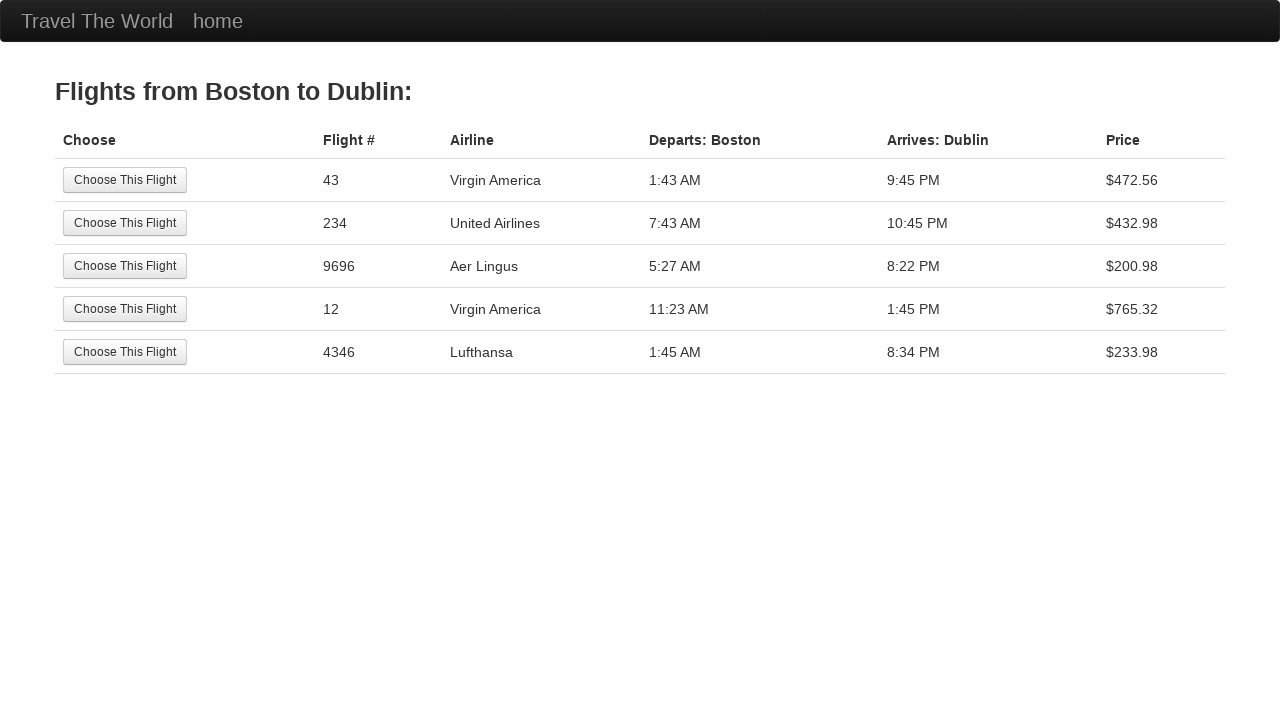

Selected the 4th flight from the results table at (125, 309) on xpath=//table[@class='table']/tbody/tr[4]/td[1]/input
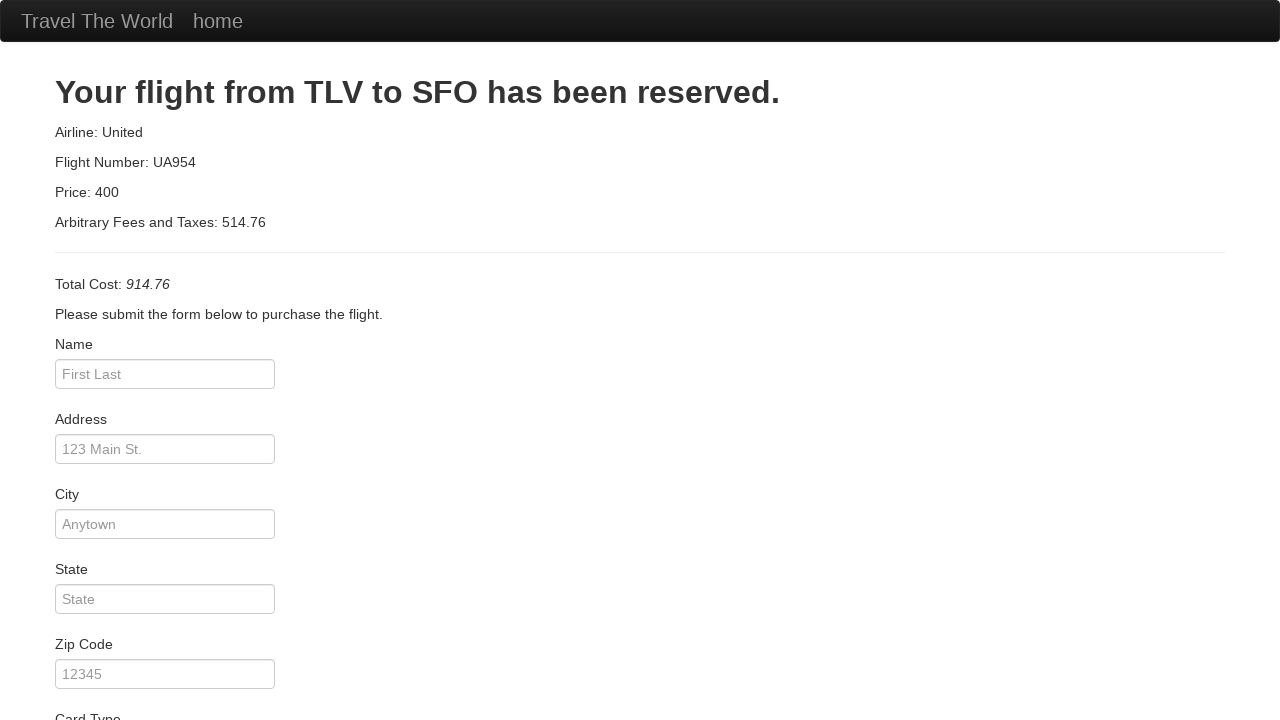

Clicked 'Choose This Flight' button to proceed to purchase at (118, 685) on input.btn.btn-primary
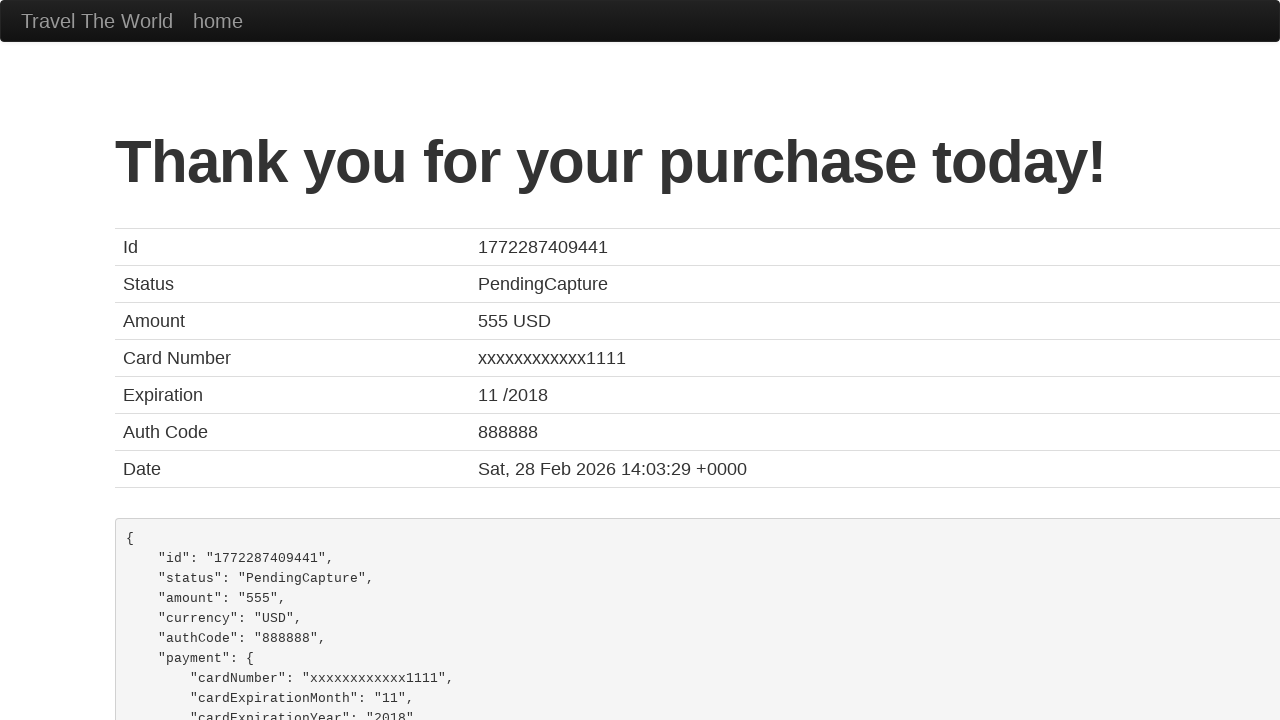

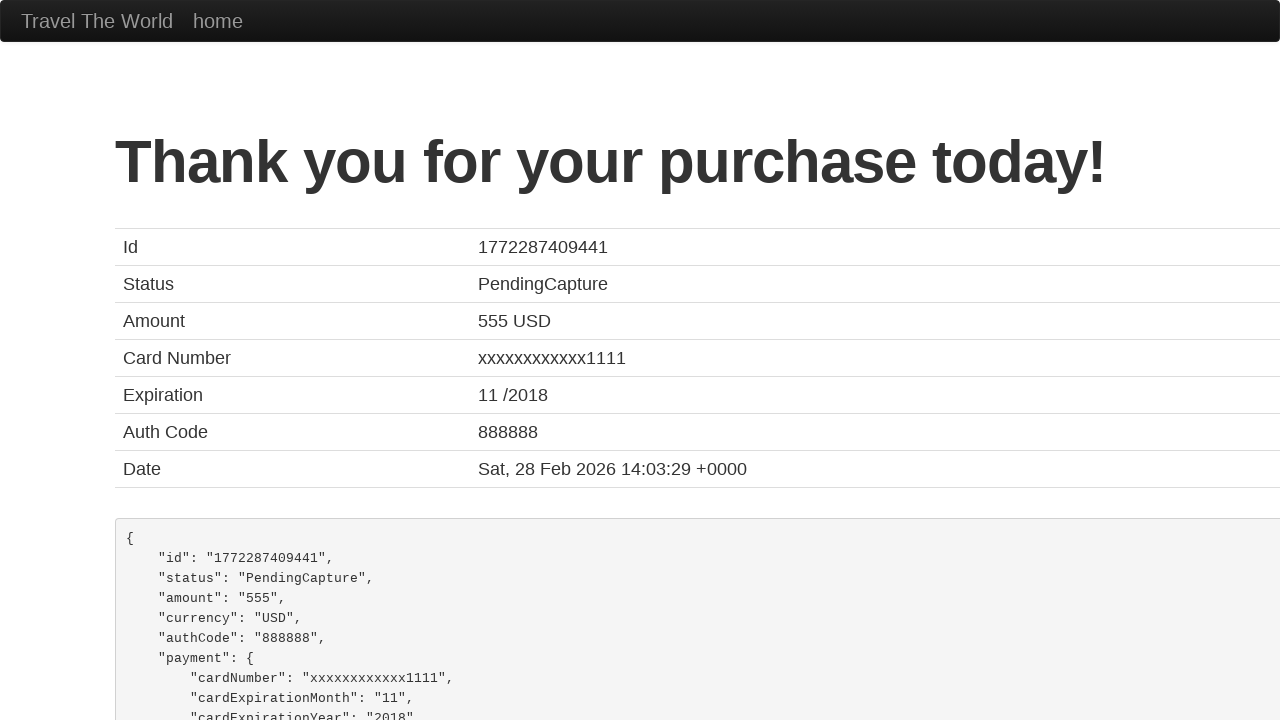